Tests enabling a button via a switch toggle, then clicking the button and verifying the alert

Starting URL: https://igorsmasc.github.io/botoes_atividade_selenium/

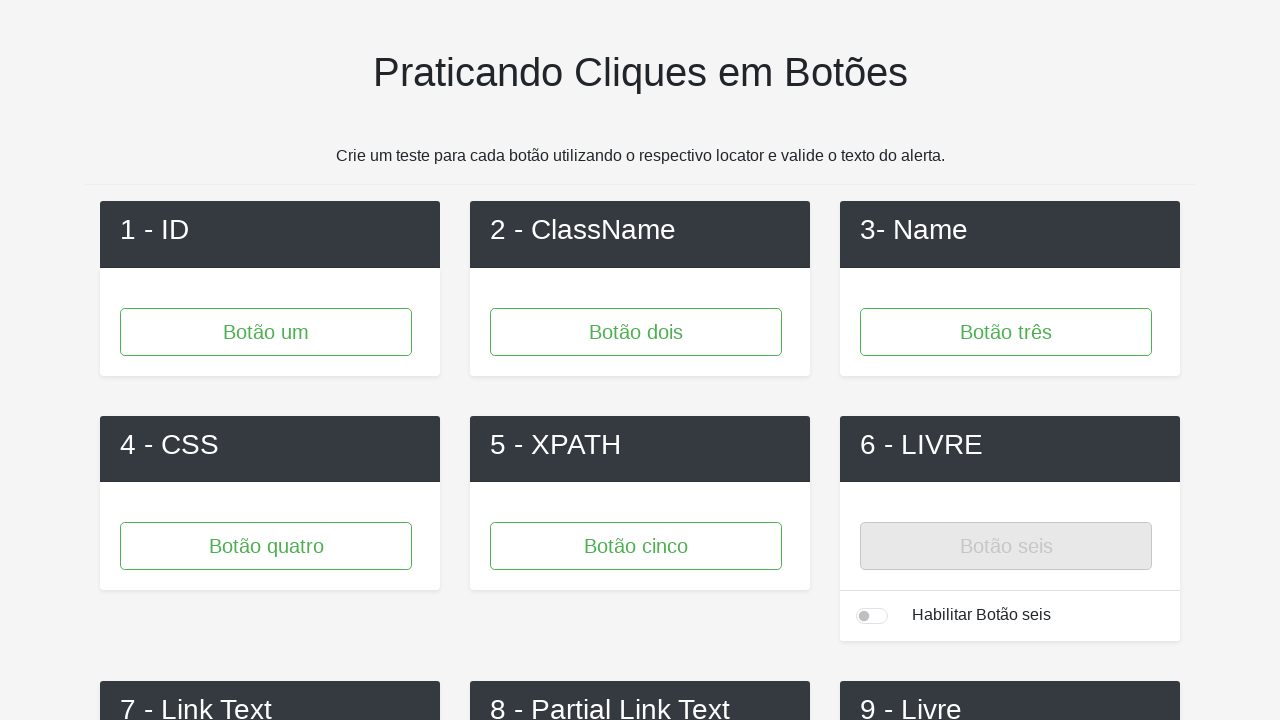

Clicked switch toggle to enable button 6 at (872, 616) on #button6-switch
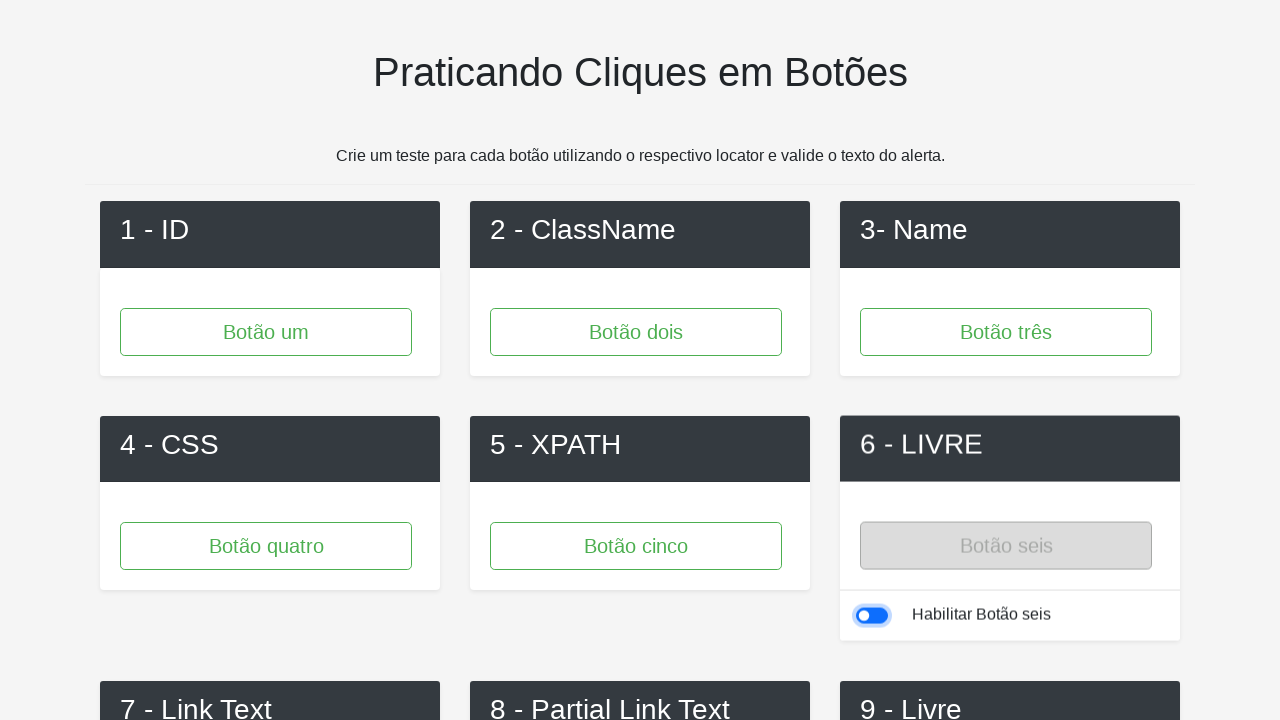

Clicked button 6 at (1006, 542) on #button6
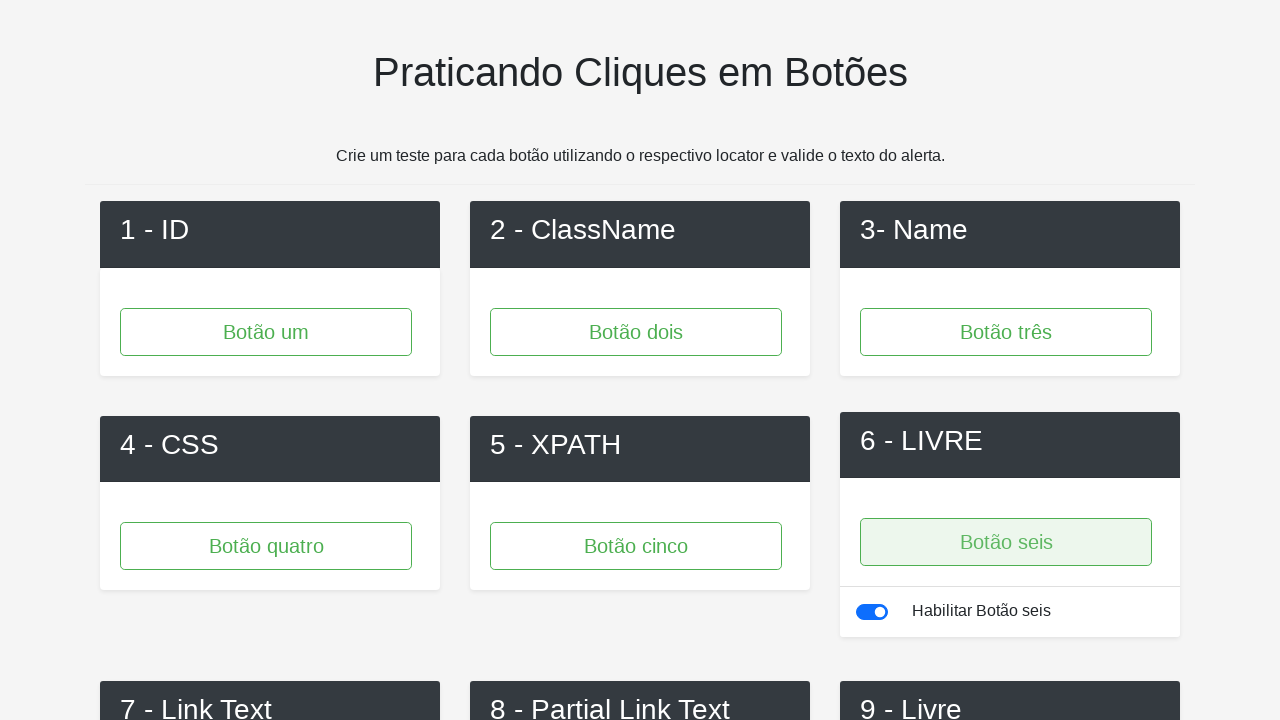

Set up dialog handler to accept alerts
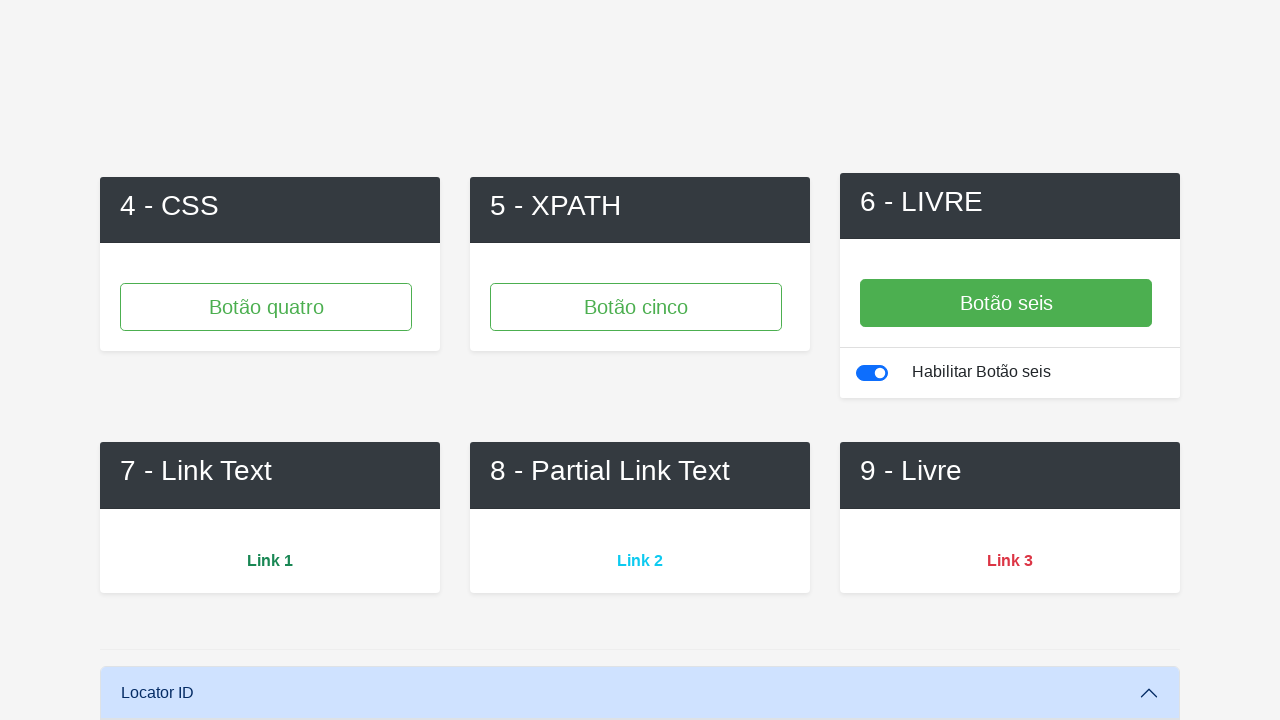

Waited 500ms for alert to appear and be handled
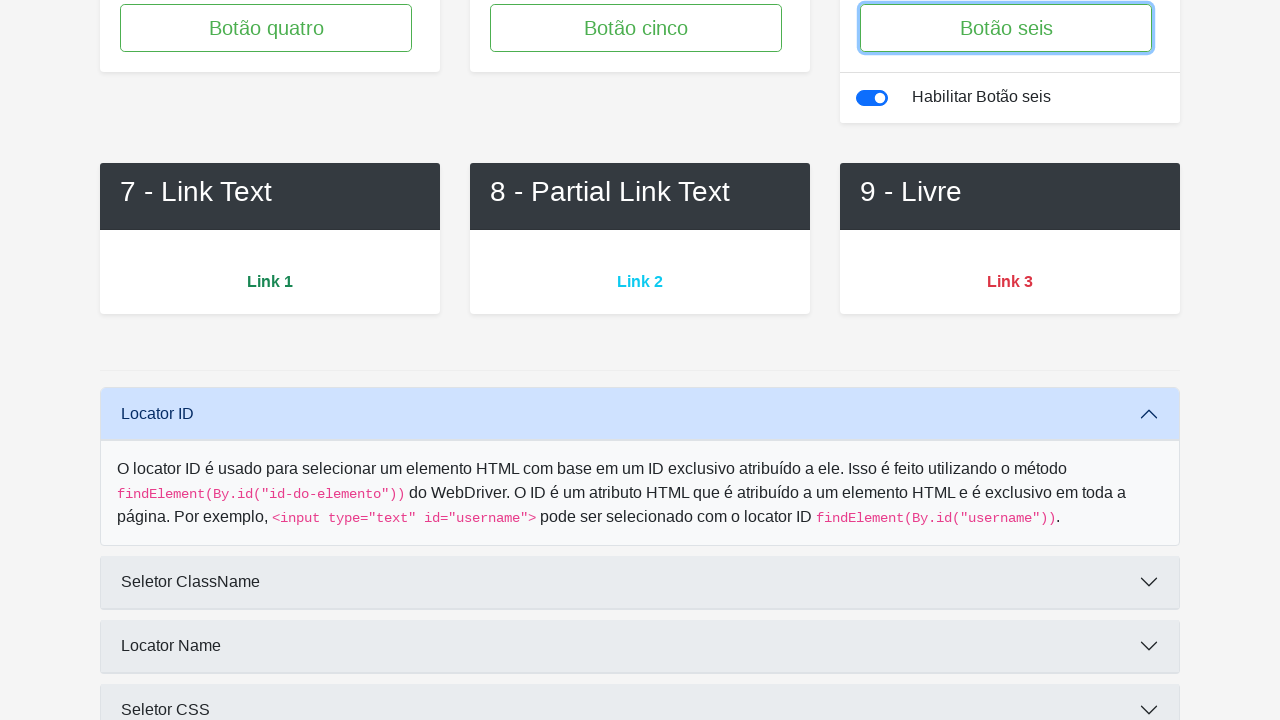

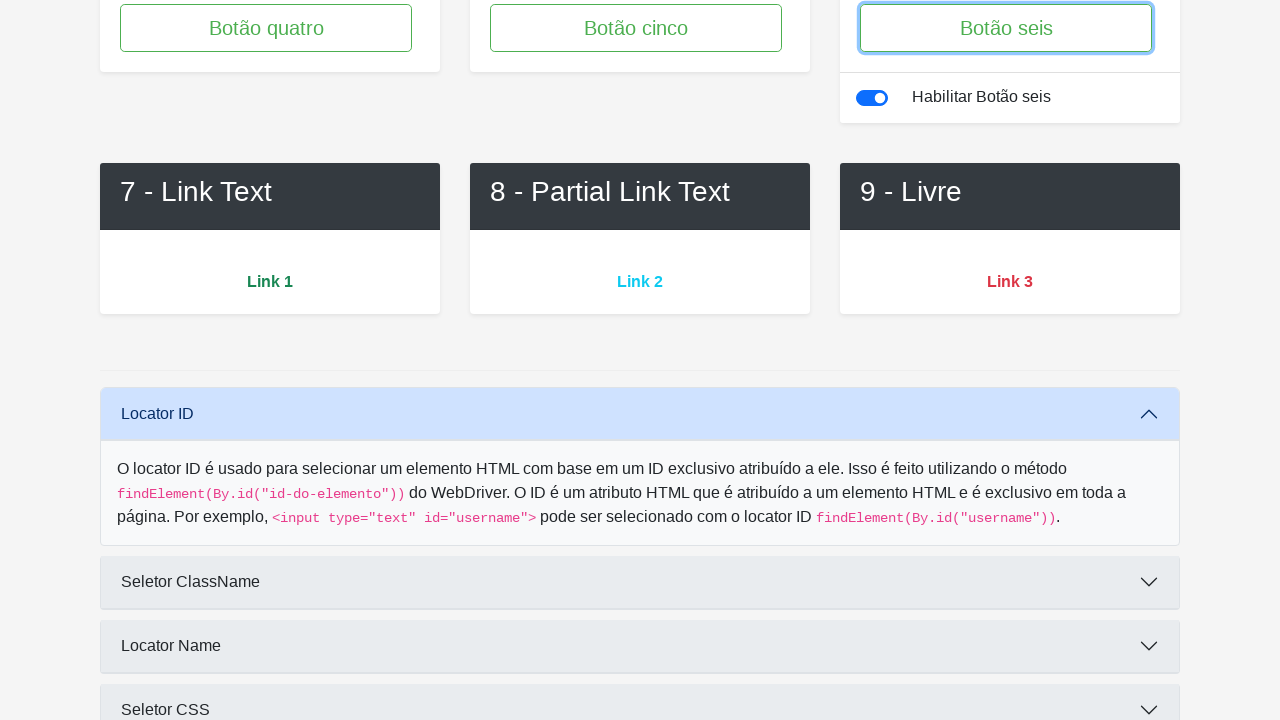